Tests radio button selection functionality by clicking through different priority options (low, normal, high) on a form

Starting URL: https://automationtesting.co.uk/dropdown.html

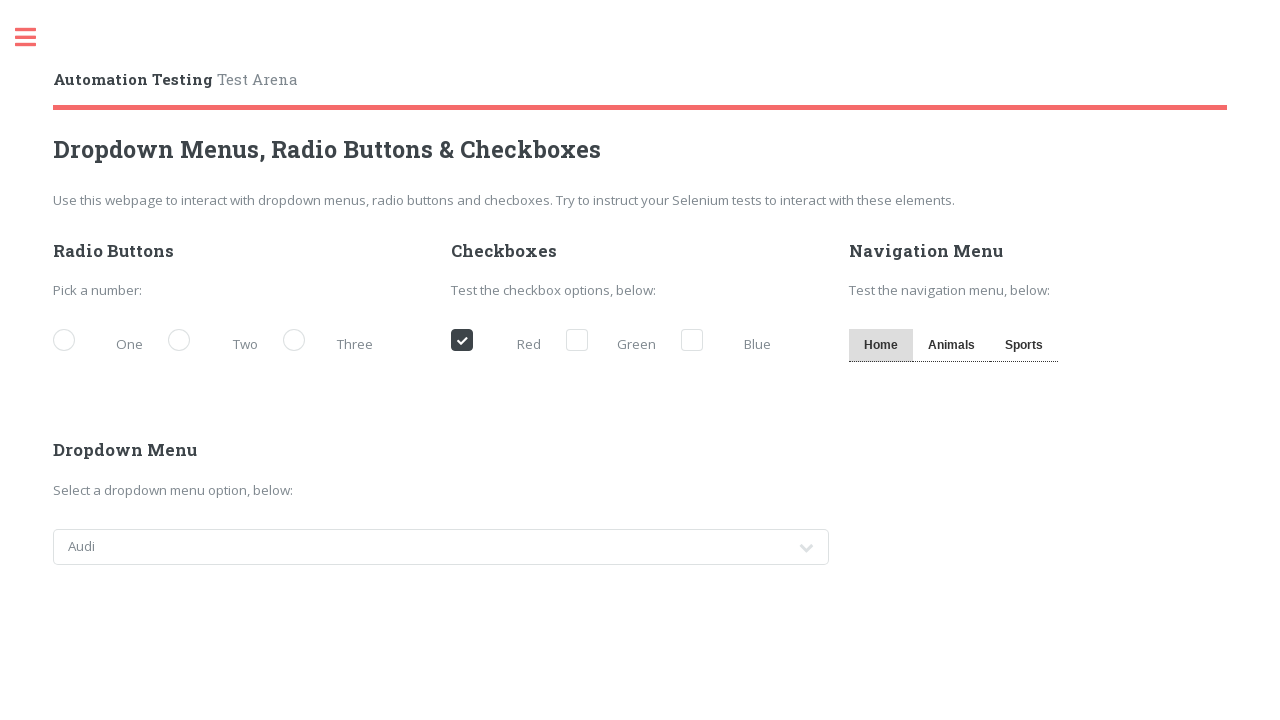

Clicked low priority radio button at (103, 342) on [for='demo-priority-low']
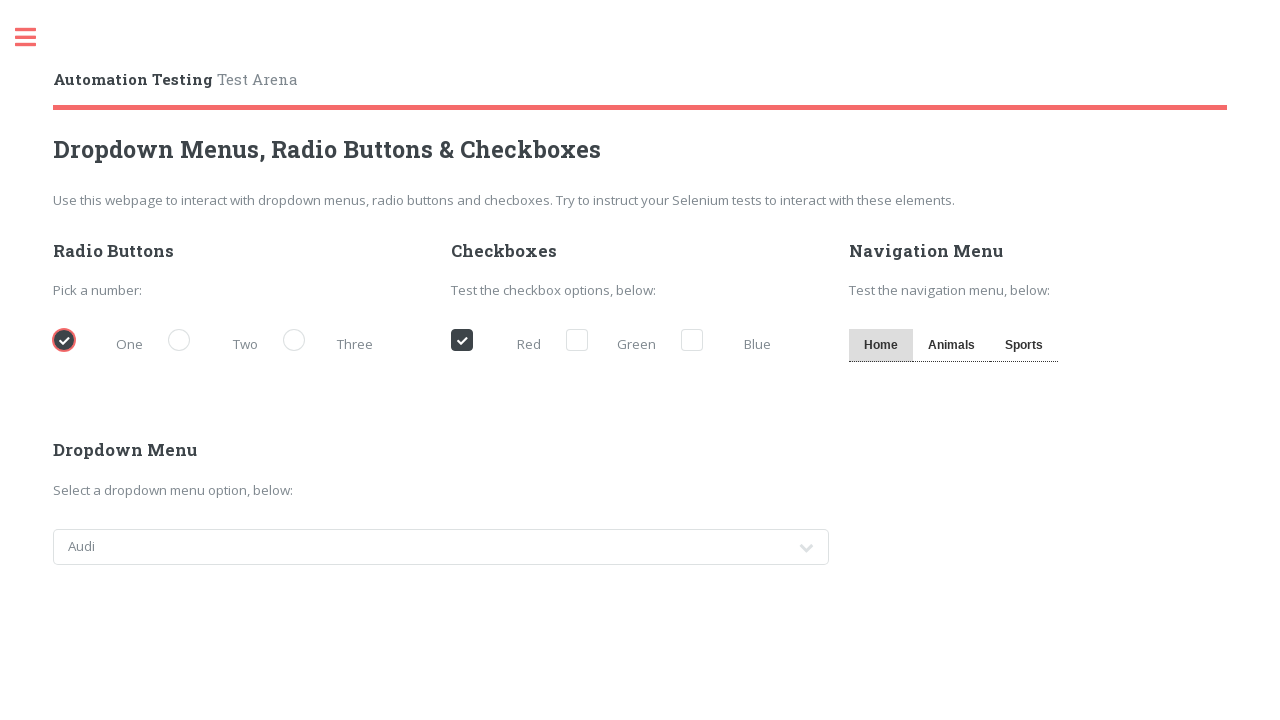

Clicked normal priority radio button at (218, 342) on [for='demo-priority-normal']
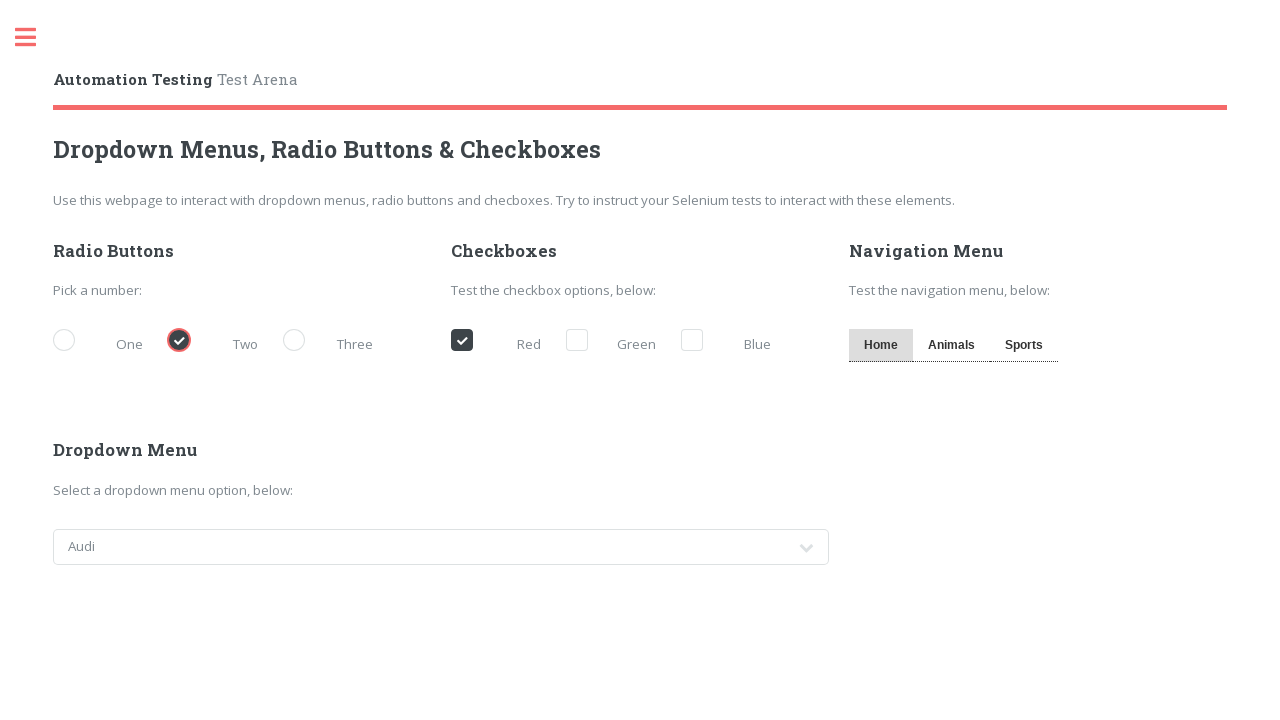

Clicked high priority radio button at (333, 342) on [for='demo-priority-high']
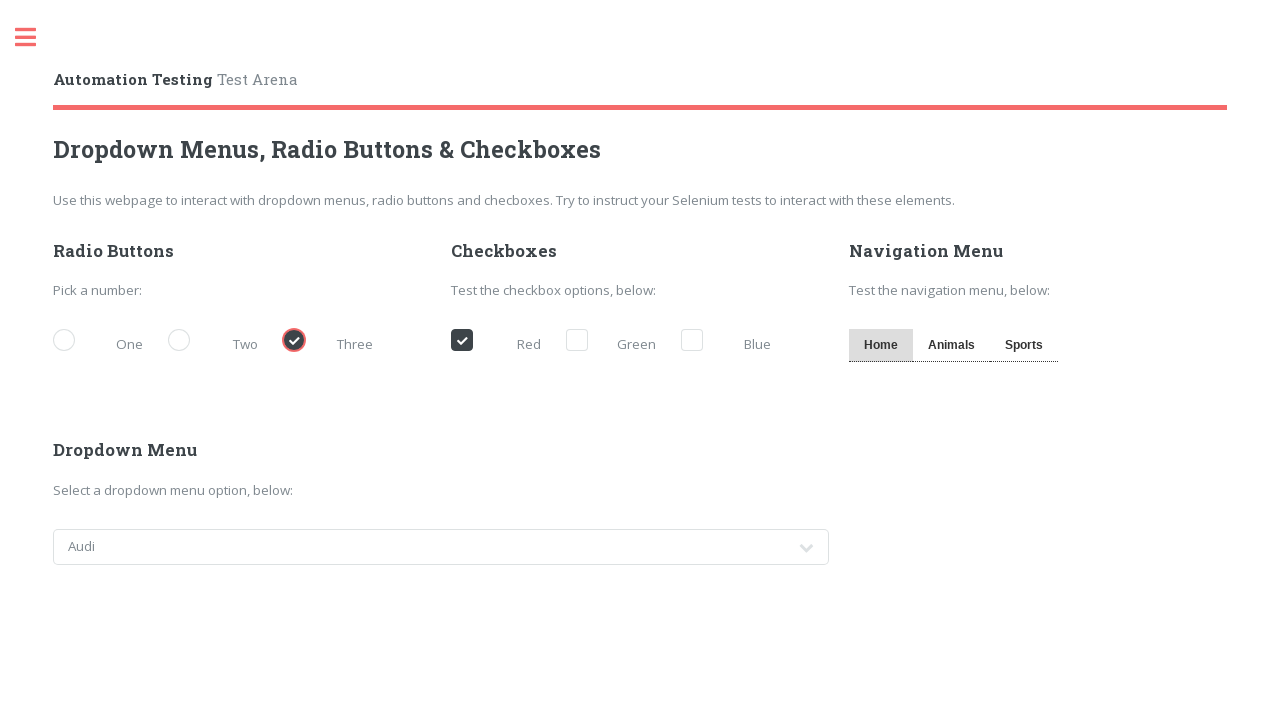

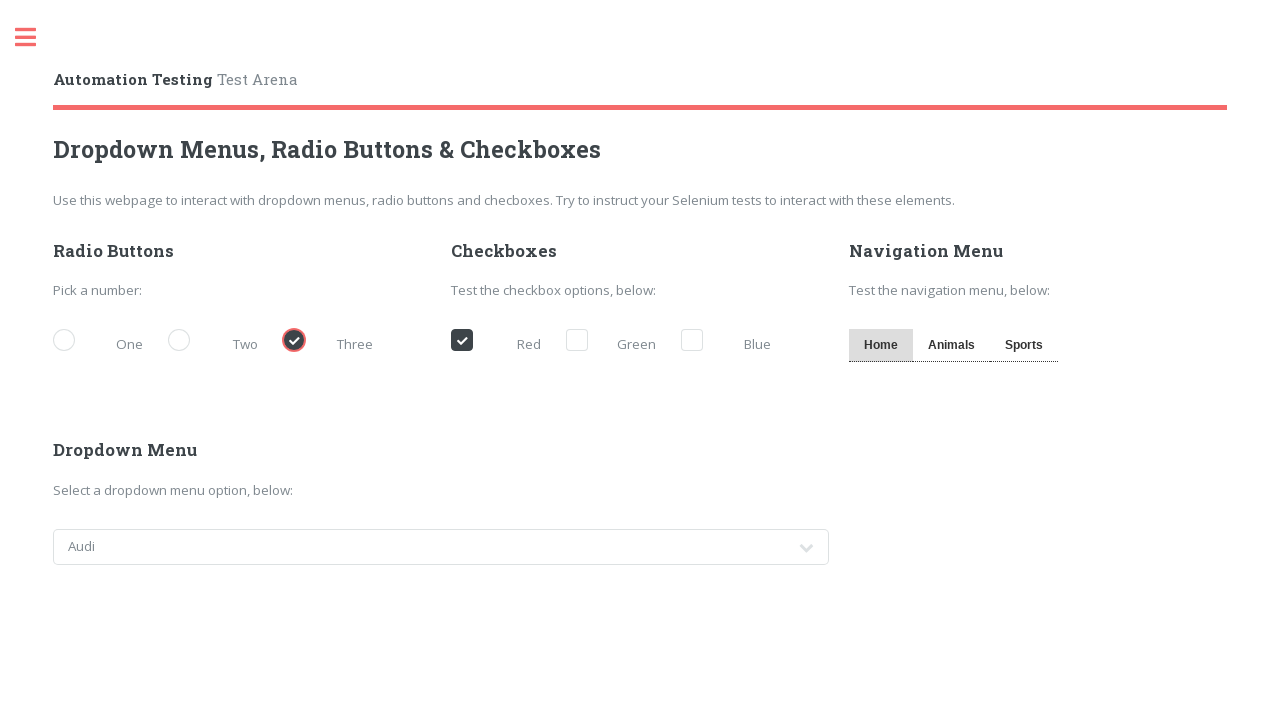